Tests drag and drop functionality on jQuery UI demo page by dragging an element to a drop target, then navigating to the Selectable page

Starting URL: https://jqueryui.com/droppable/

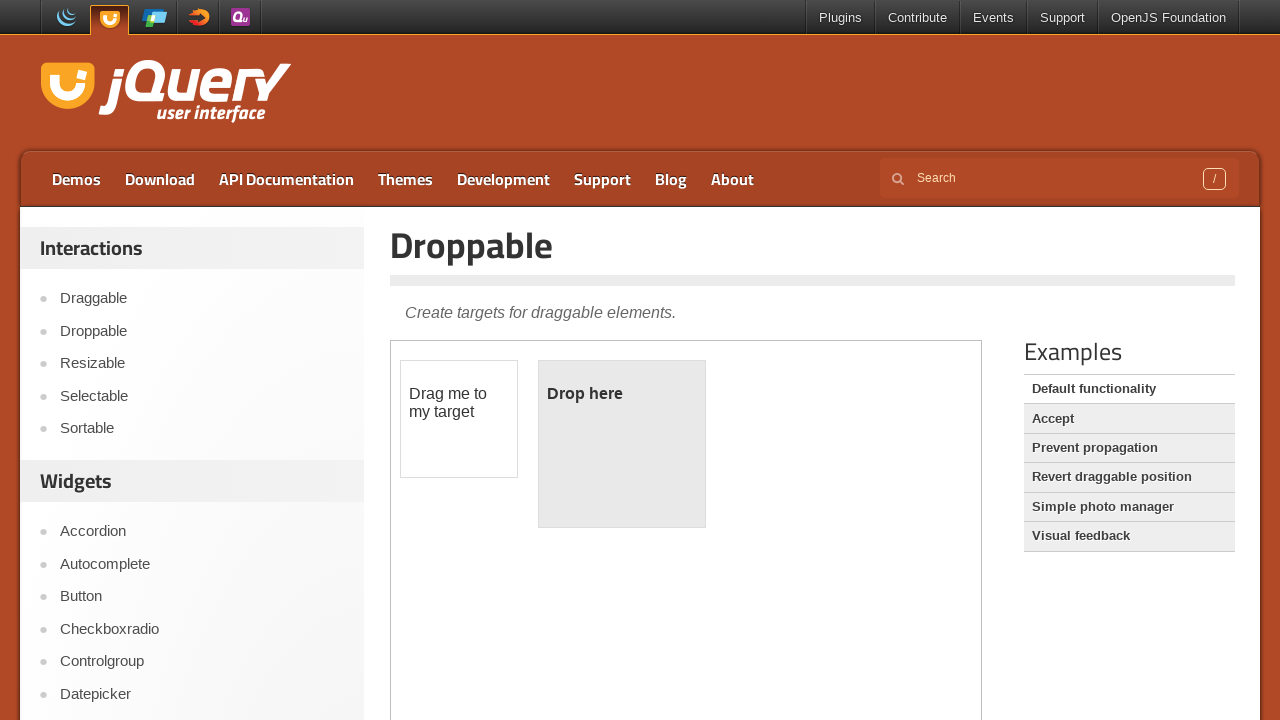

Located iframe containing drag and drop demo
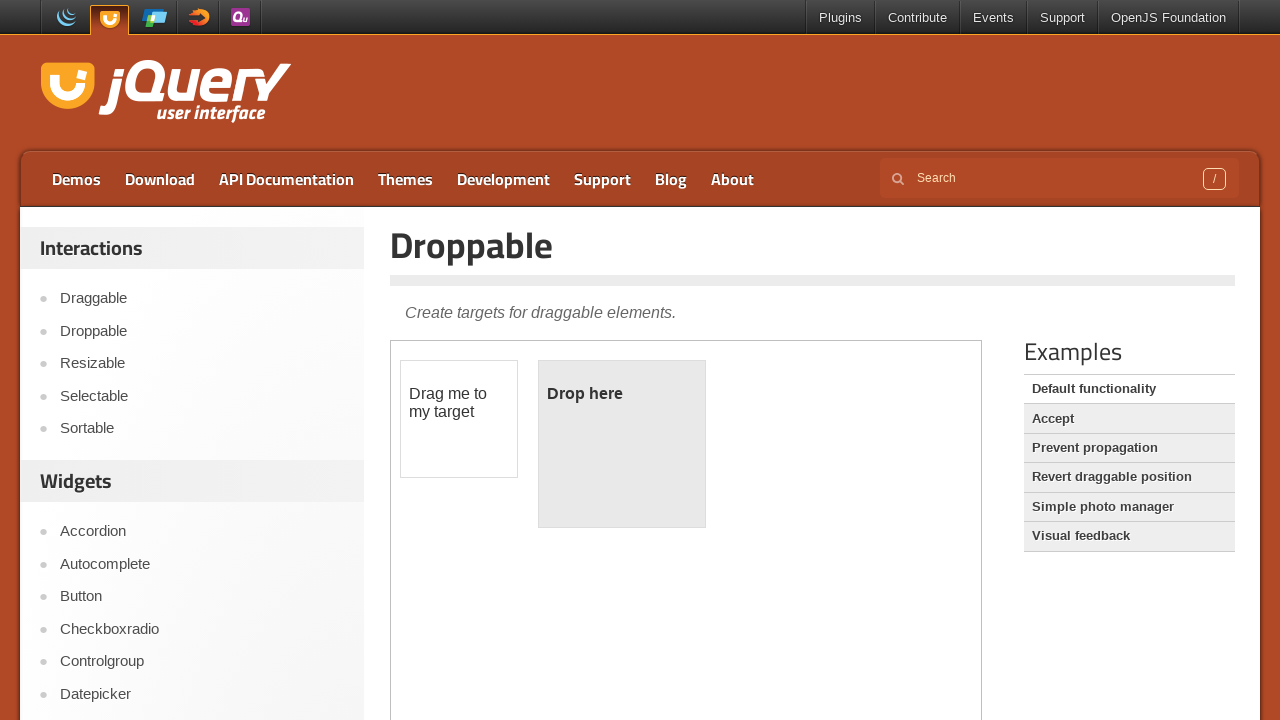

Retrieved draggable element text content: 
	Drag me to my target

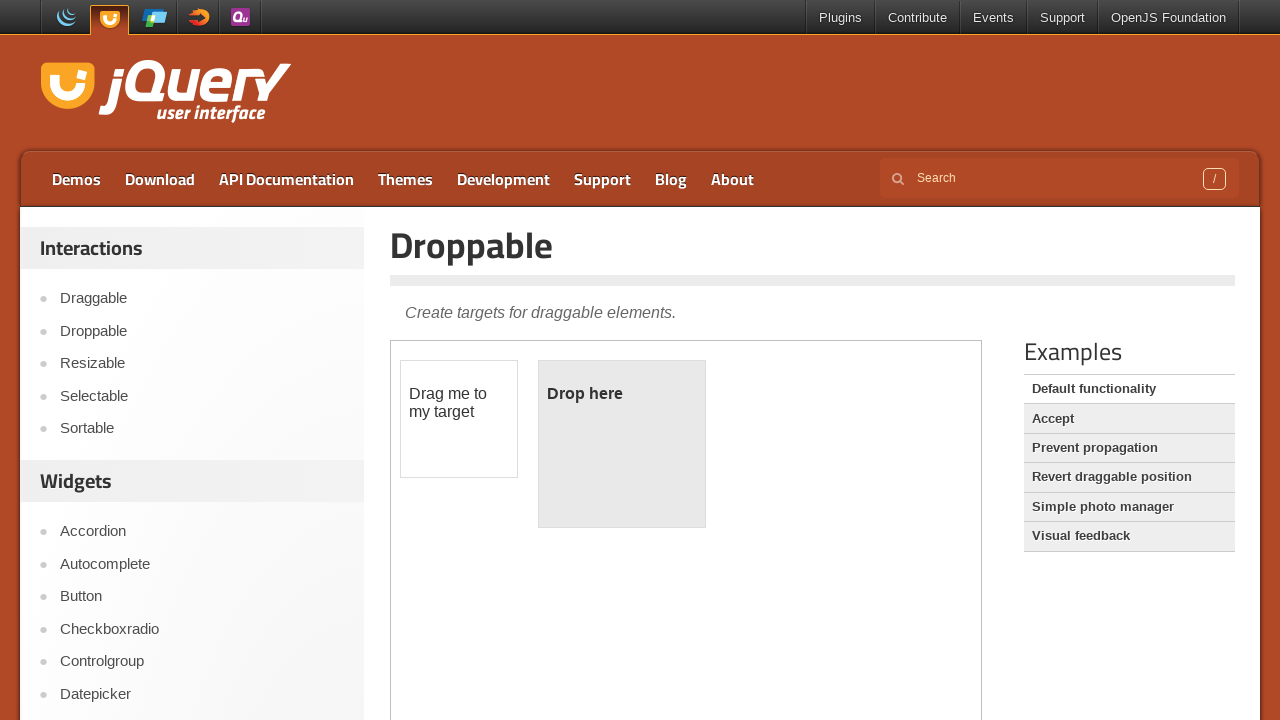

Dragged element to drop target at (622, 444)
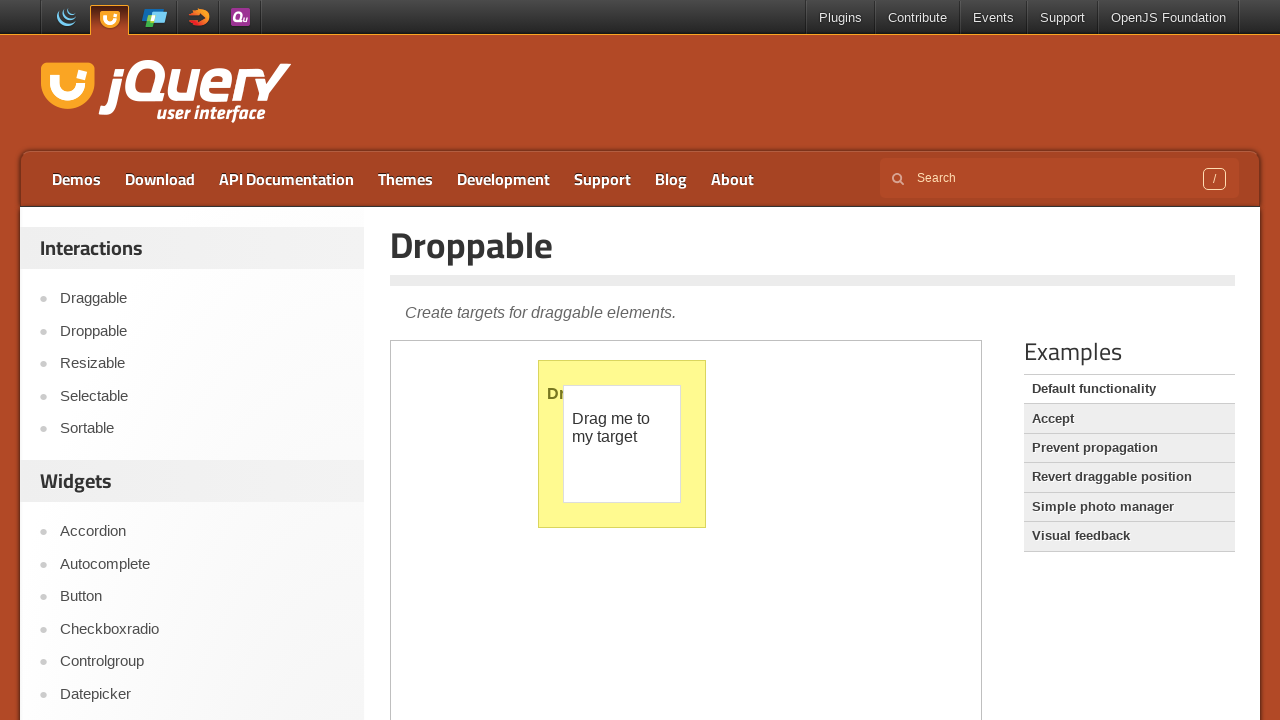

Clicked on Selectable link to navigate to Selectable page at (202, 396) on a:text('Selectable')
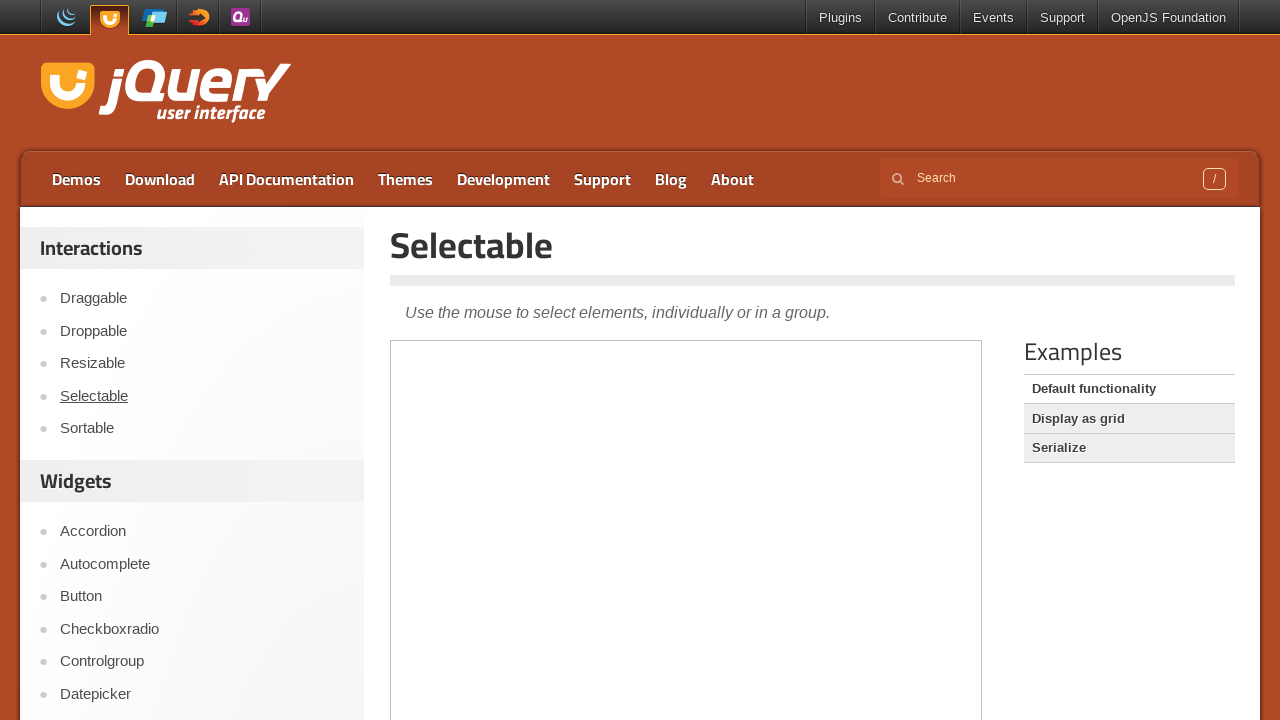

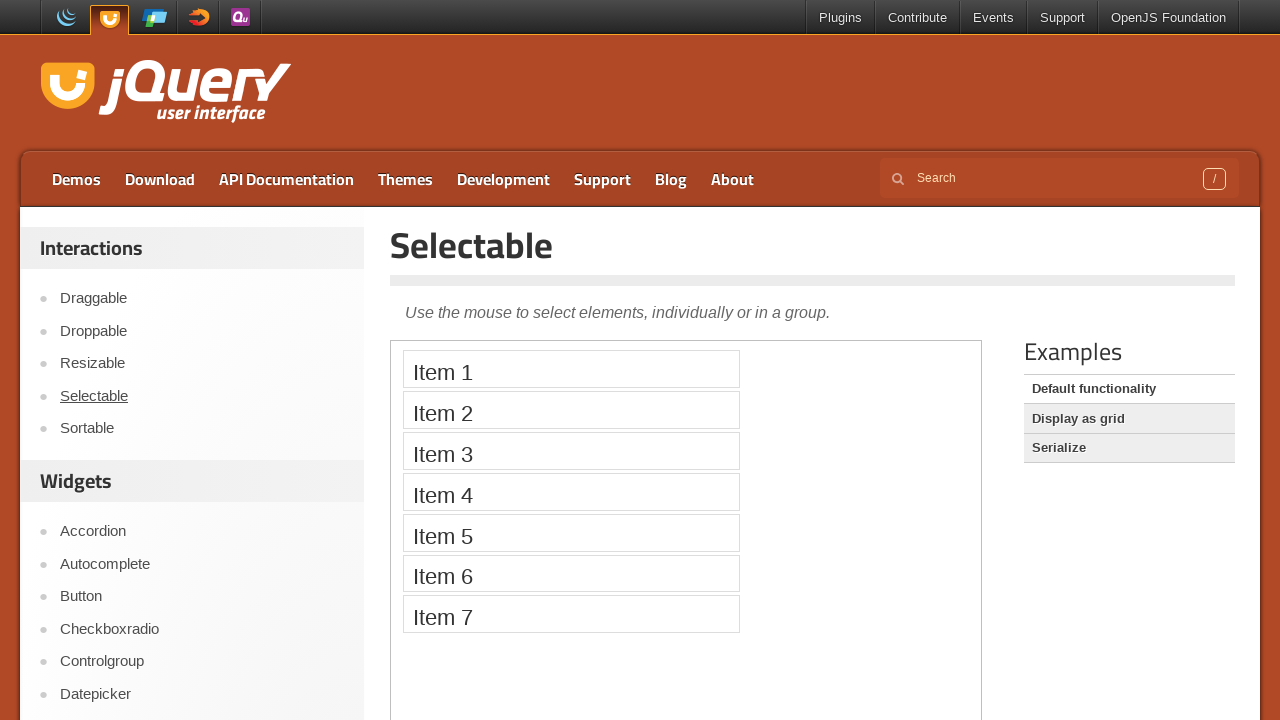